Navigates to the Automation Practice page and verifies that footer links are present and visible on the page

Starting URL: https://rahulshettyacademy.com/AutomationPractice/

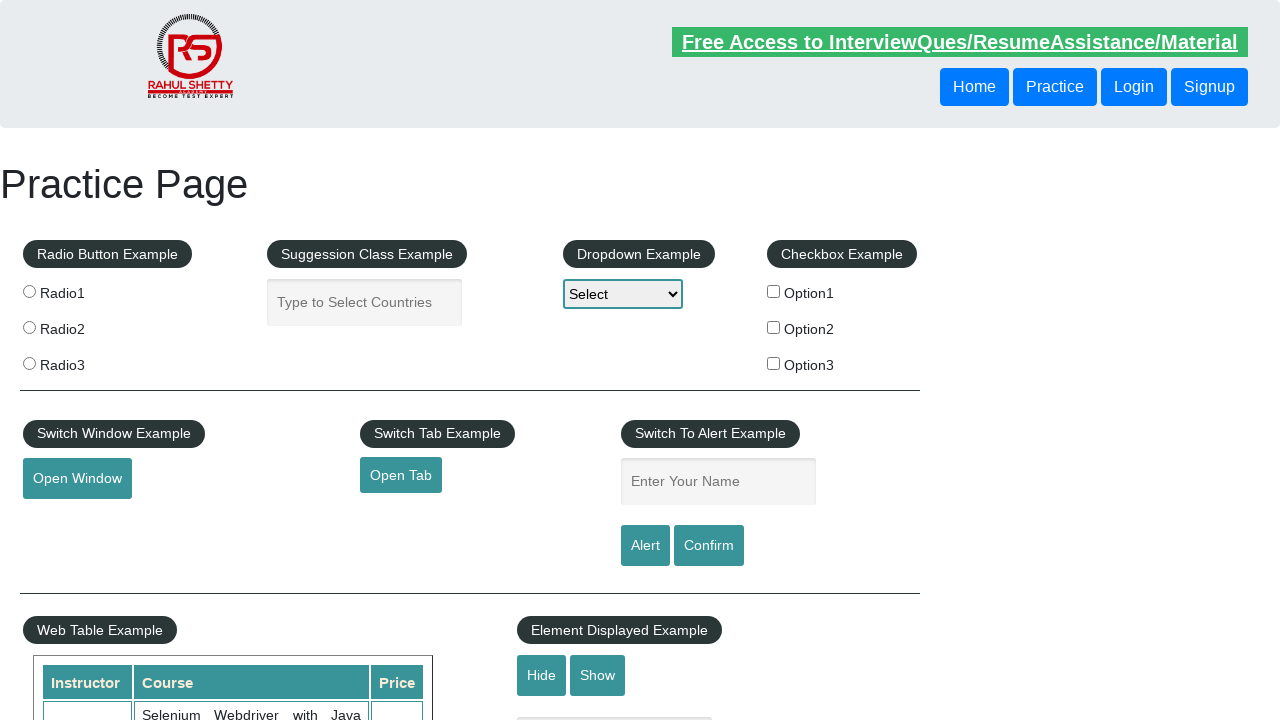

Navigated to Automation Practice page
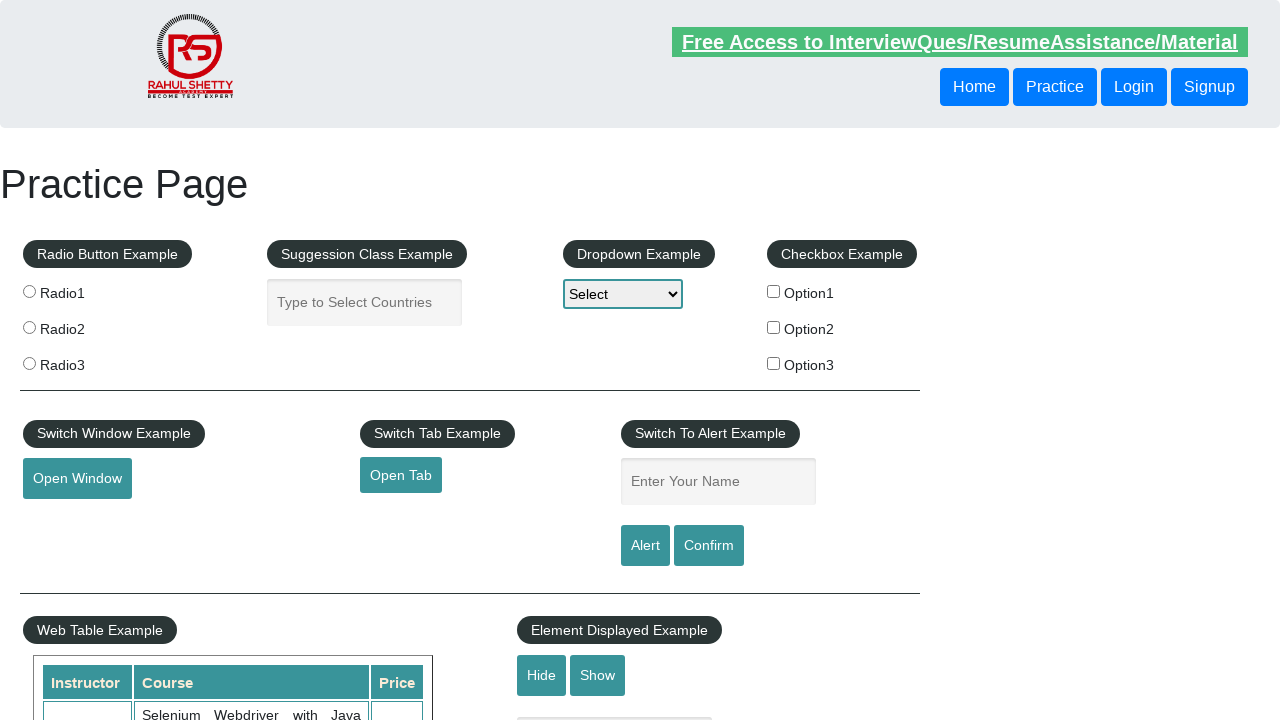

Footer links selector became available
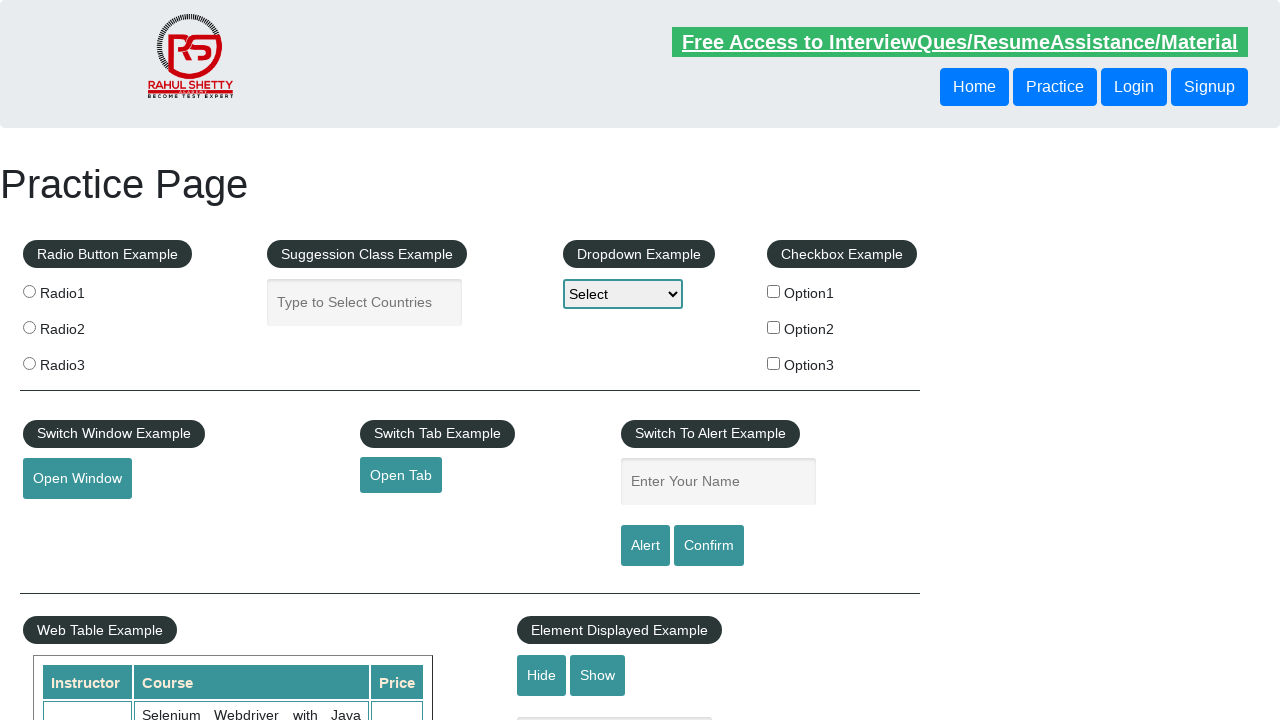

Located all footer link elements
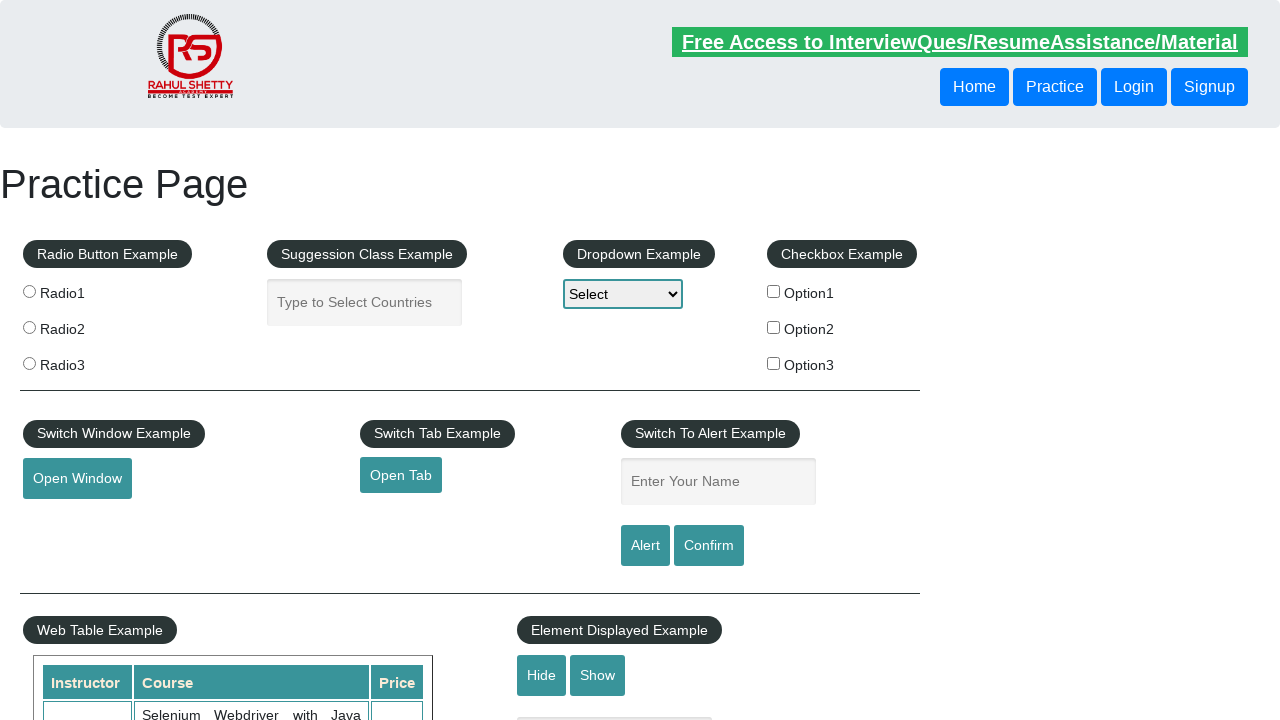

Verified footer links are present (count: 20)
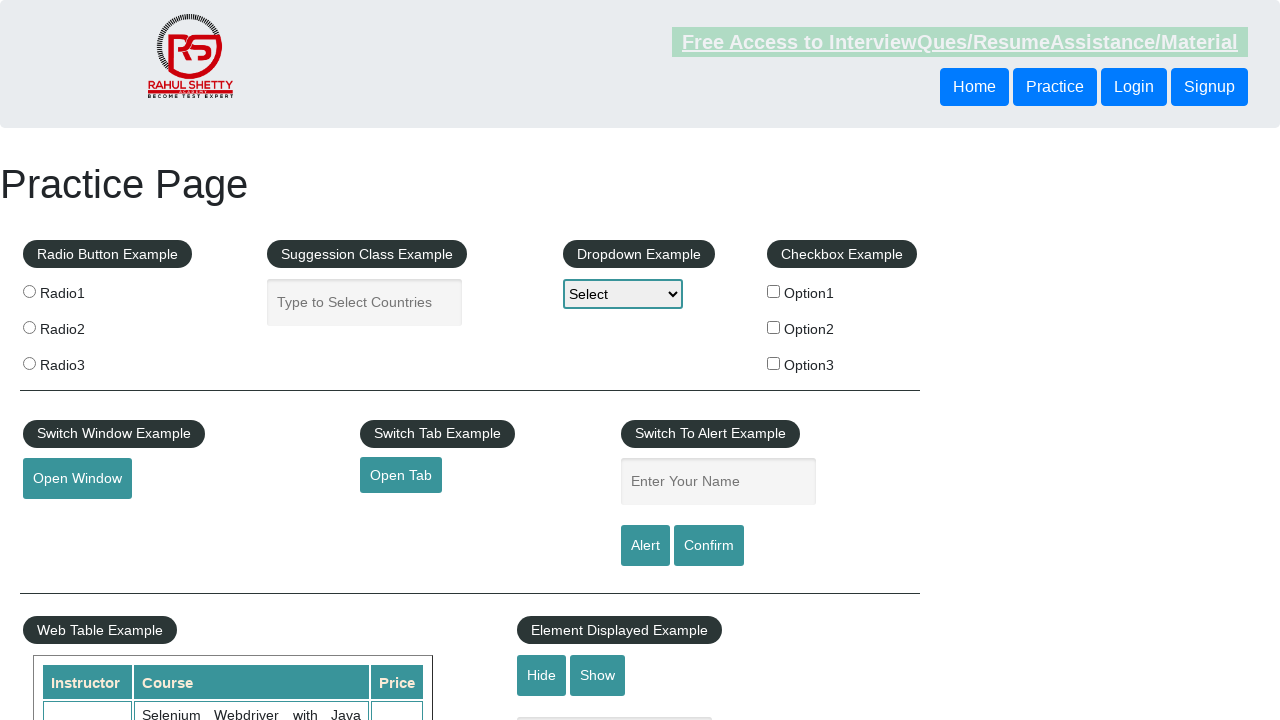

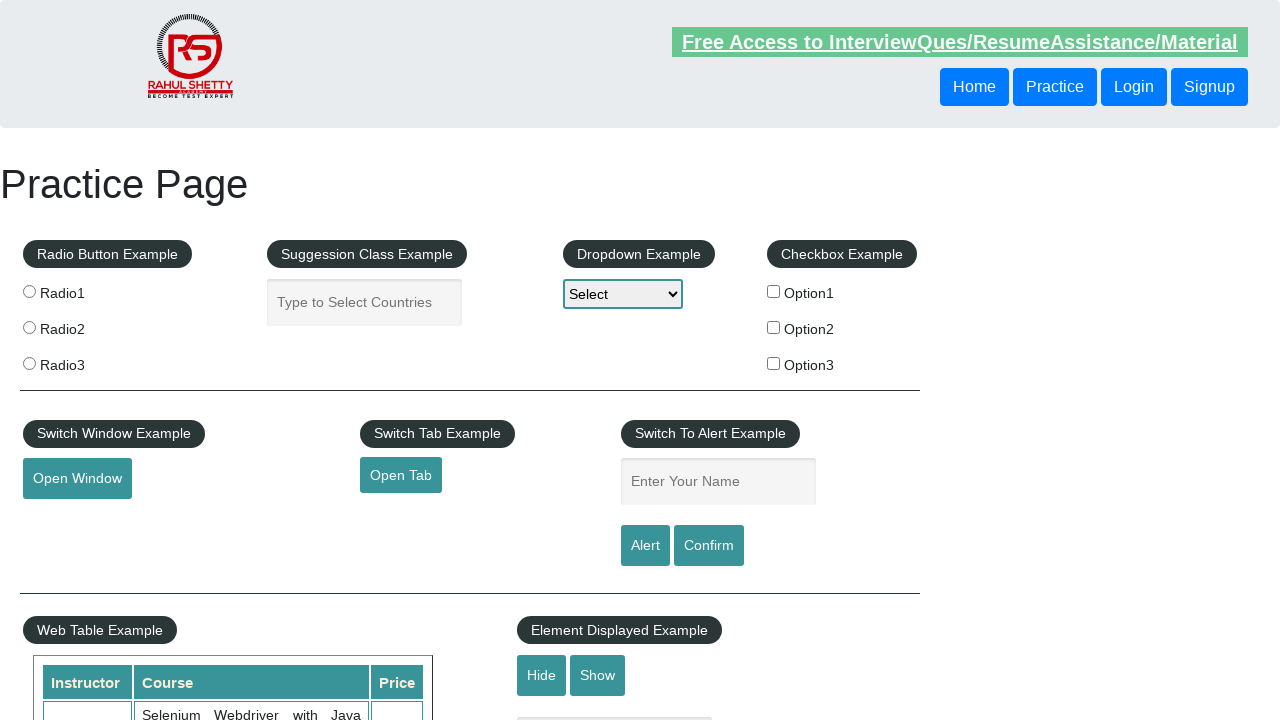